Tests adding and removing elements by clicking buttons and verifying count

Starting URL: https://the-internet.herokuapp.com/add_remove_elements/

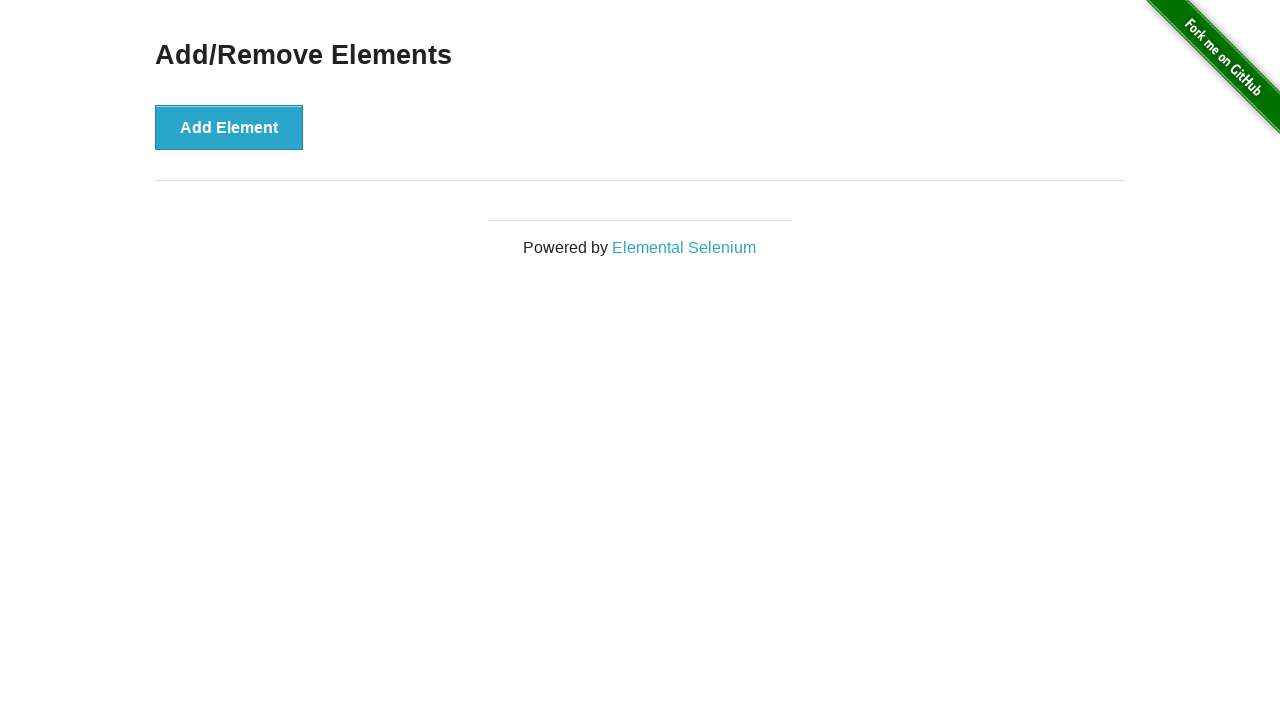

Clicked Add Element button to add an element at (229, 127) on button:has-text('Add Element')
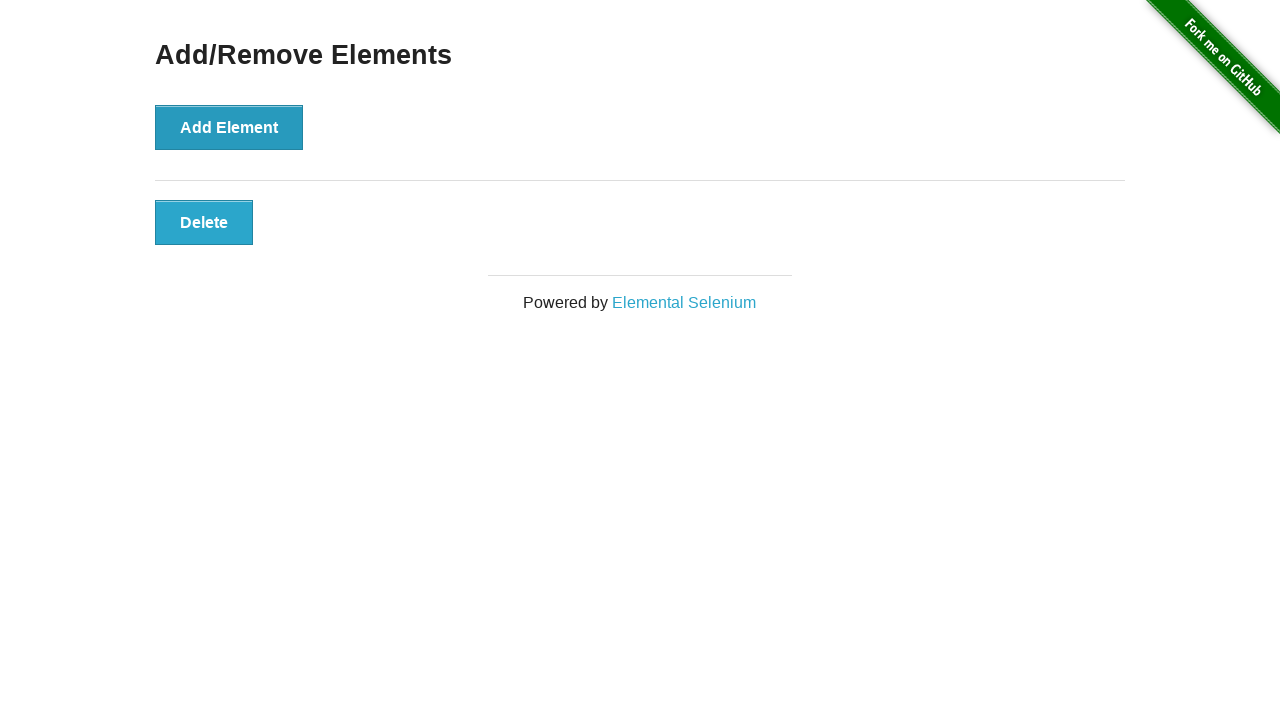

Clicked Add Element button to add an element at (229, 127) on button:has-text('Add Element')
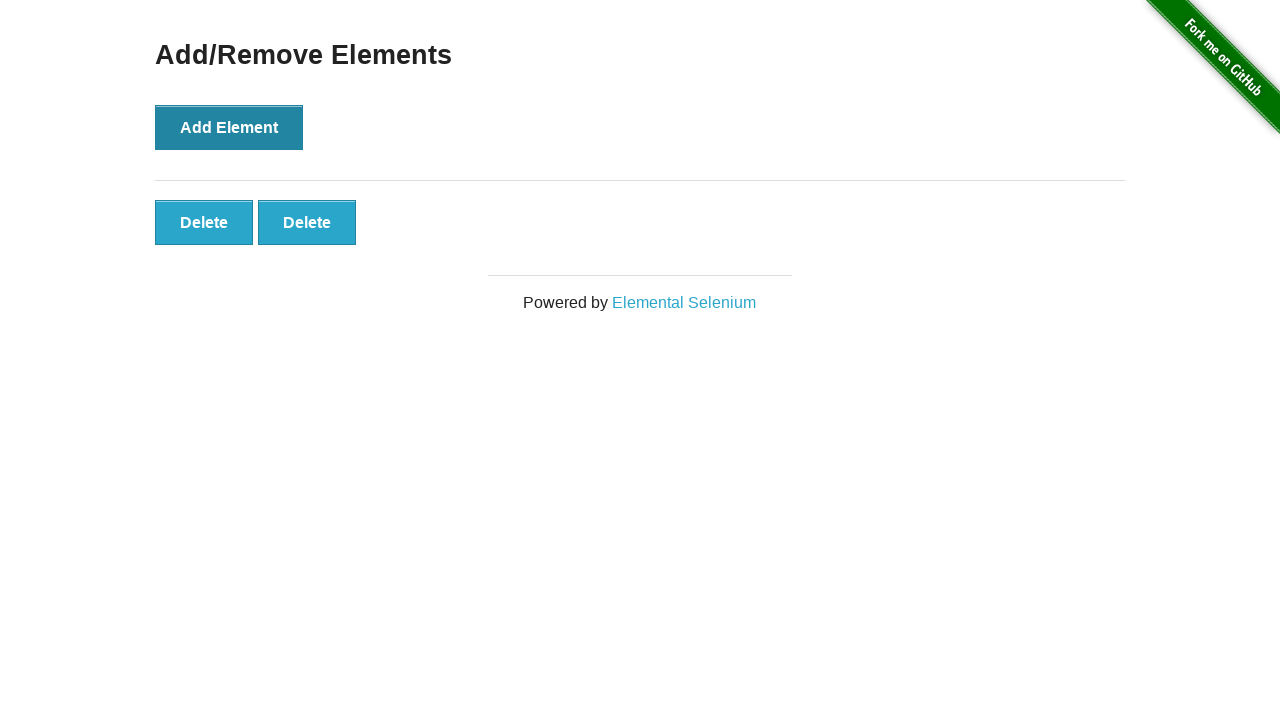

Clicked Add Element button to add an element at (229, 127) on button:has-text('Add Element')
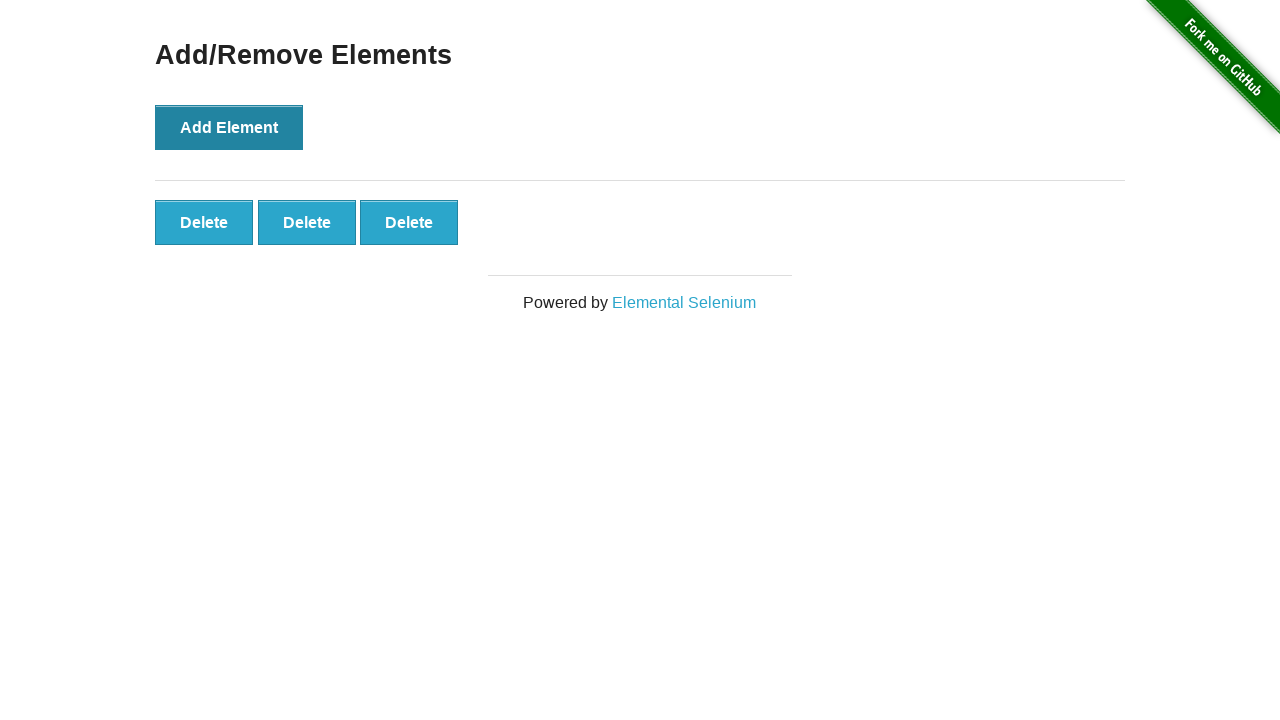

Waited for delete buttons to appear
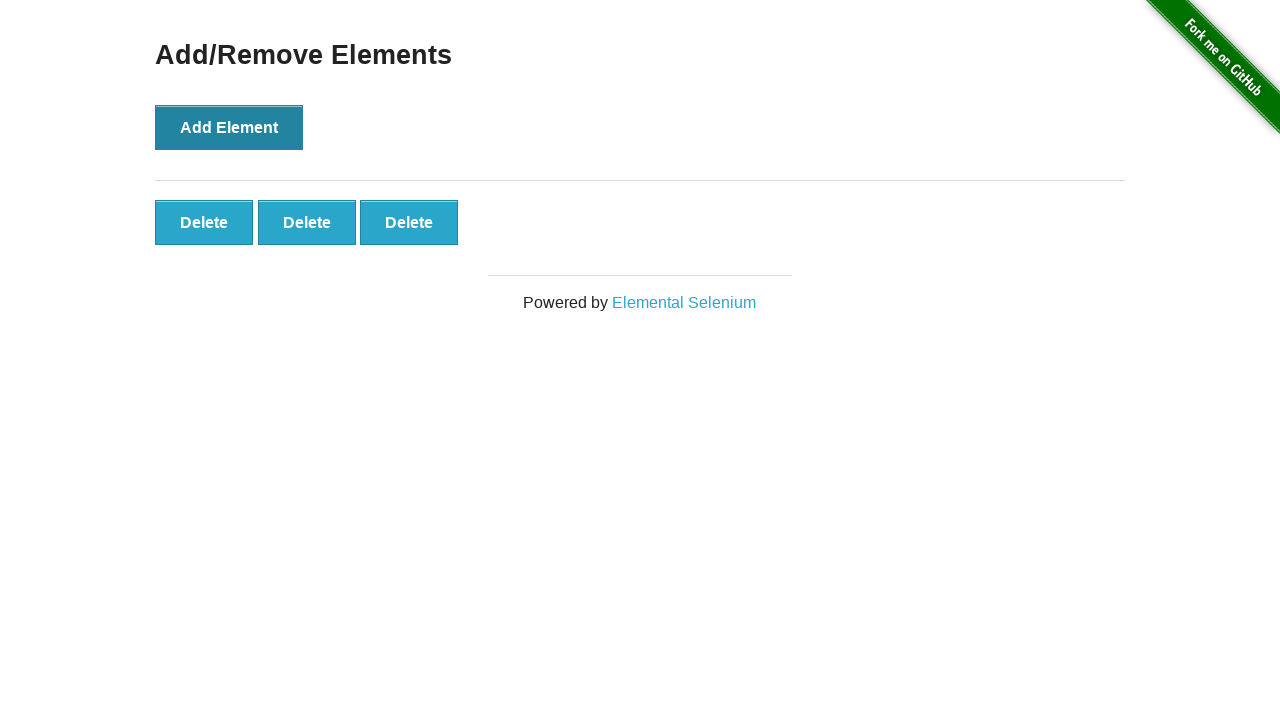

Verified that 3 delete buttons exist
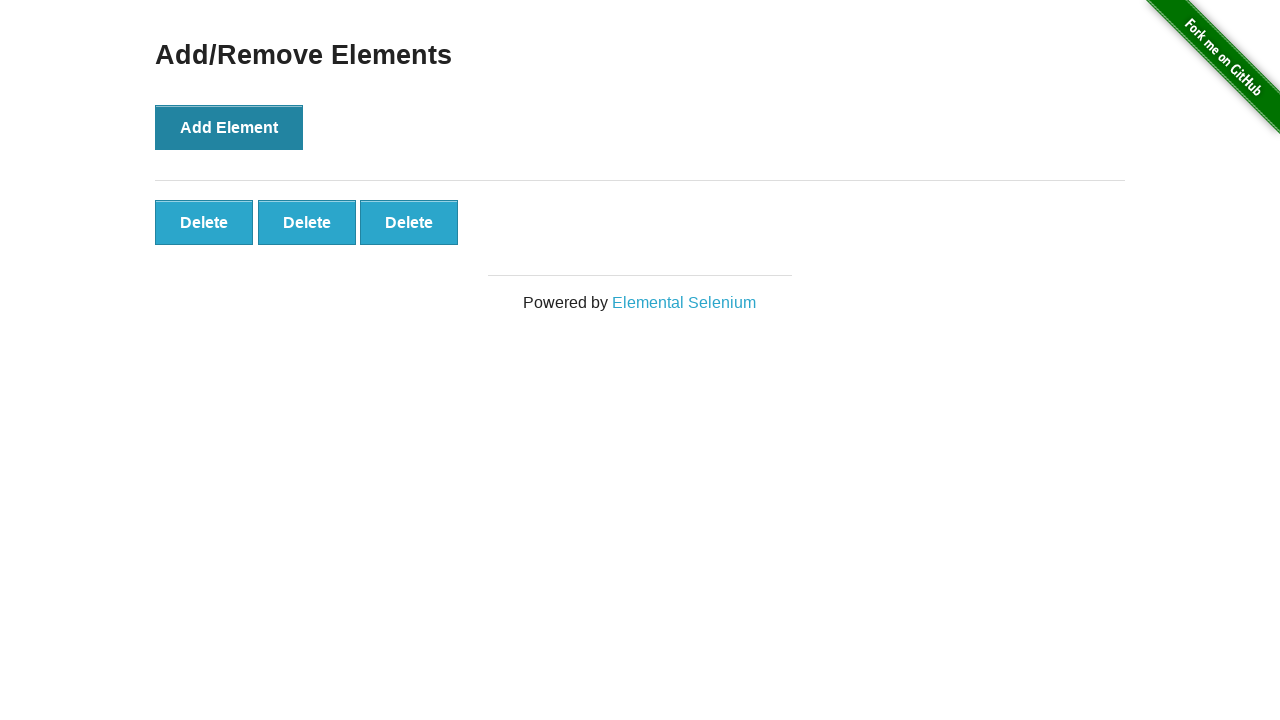

Clicked delete button to remove an element at (204, 222) on .added-manually >> nth=0
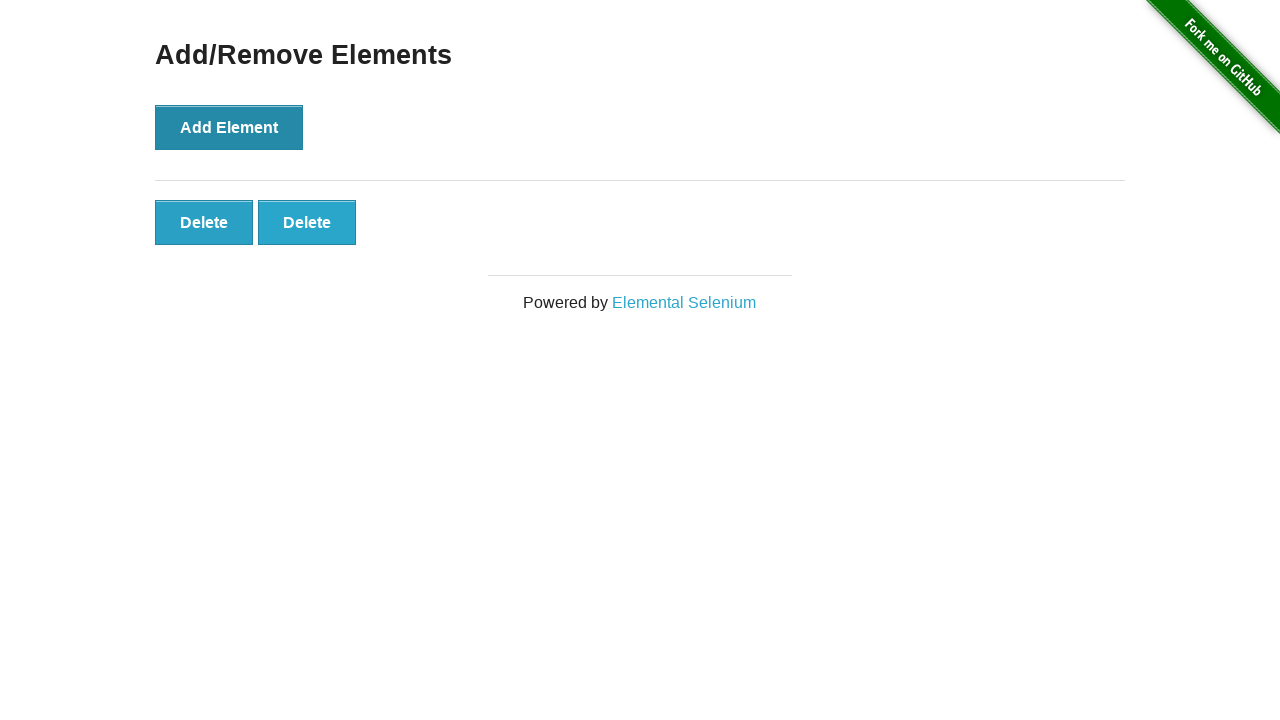

Clicked delete button to remove an element at (204, 222) on .added-manually >> nth=0
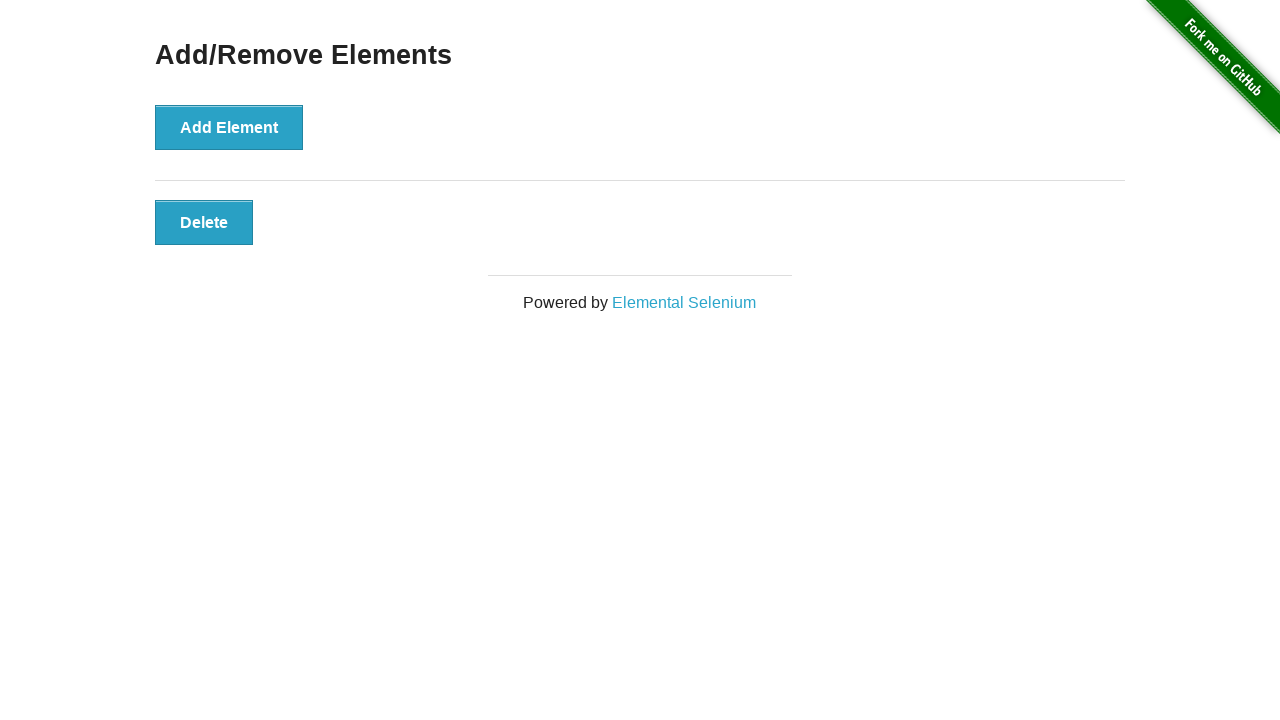

Verified that 1 delete button remains after deletion
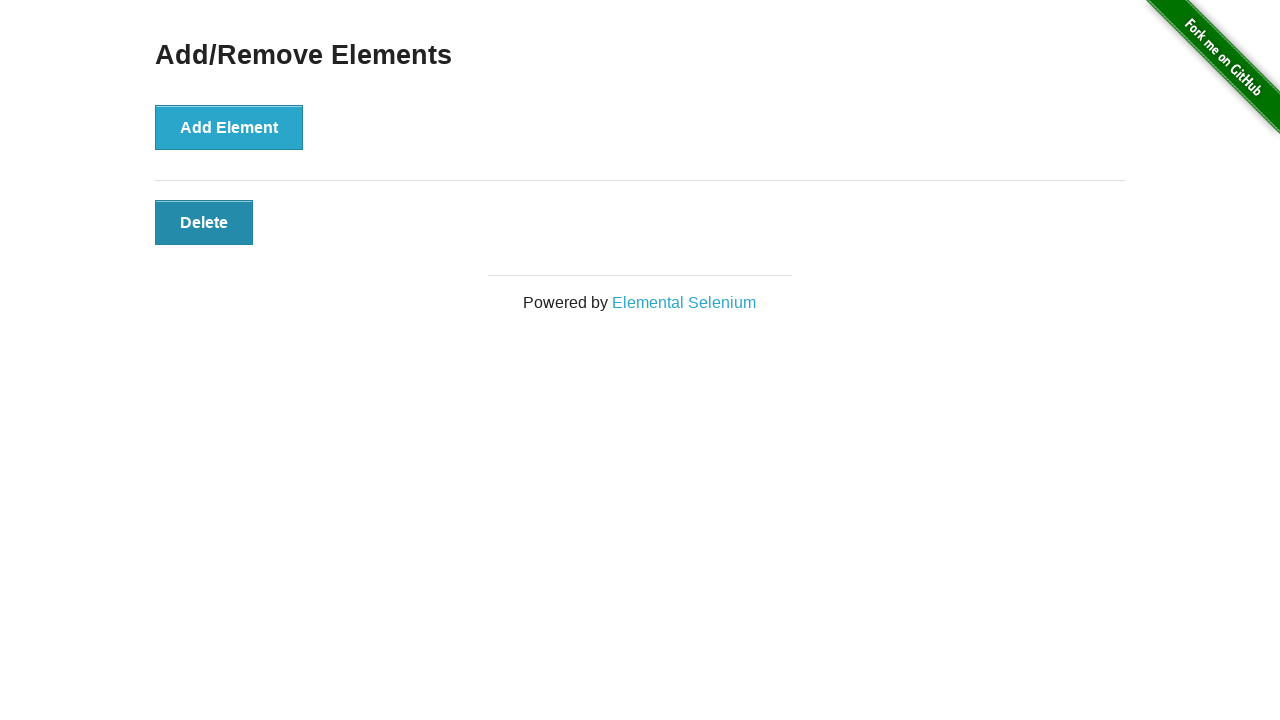

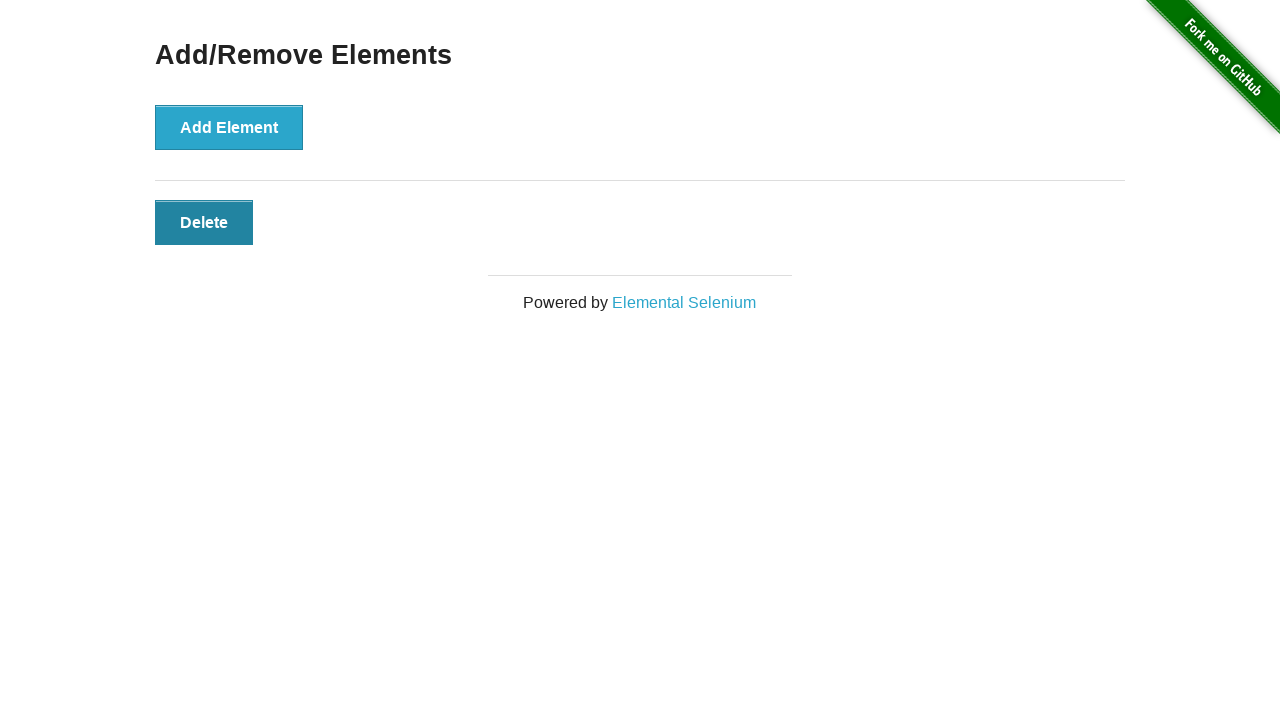